Tests a todo list application by creating three todo items, then interacting with checkboxes to toggle, check, and uncheck items, verifying the checkbox states throughout.

Starting URL: https://eviltester.github.io/simpletodolist/todo.html#/&eviltester

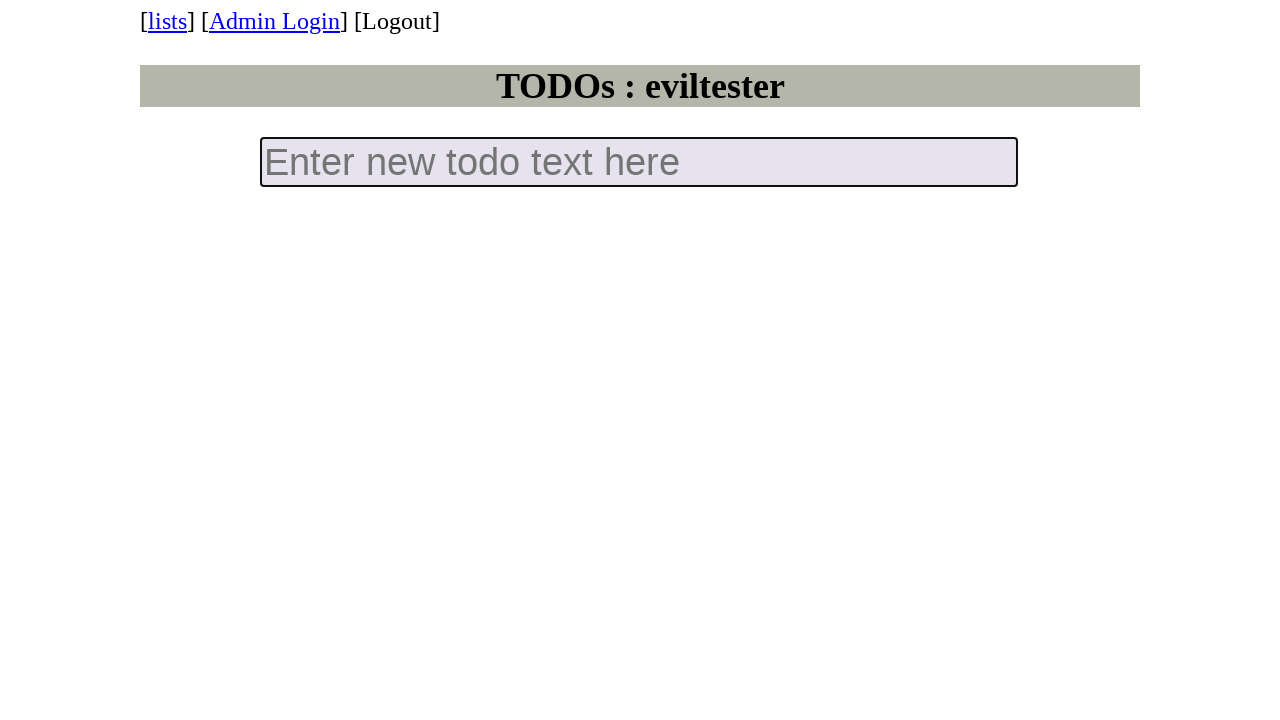

Filled new todo input with 'todo 1' on input.new-todo
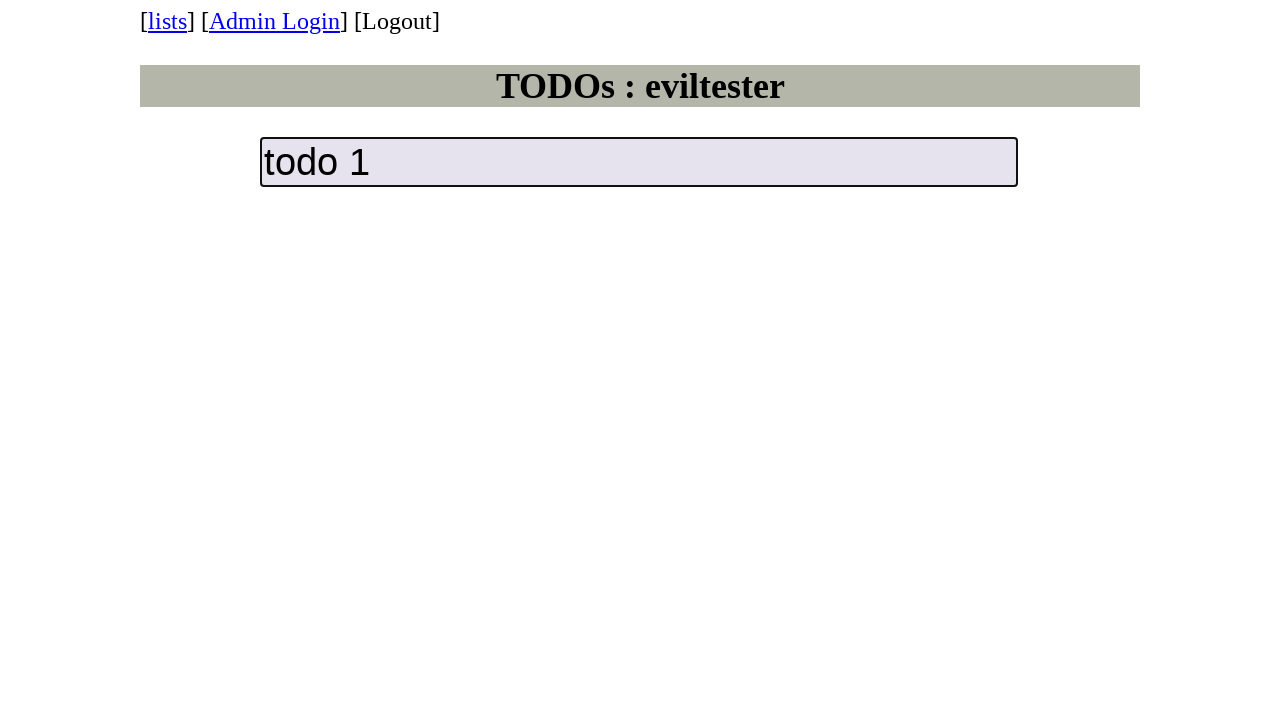

Pressed Enter to create first todo item on input.new-todo
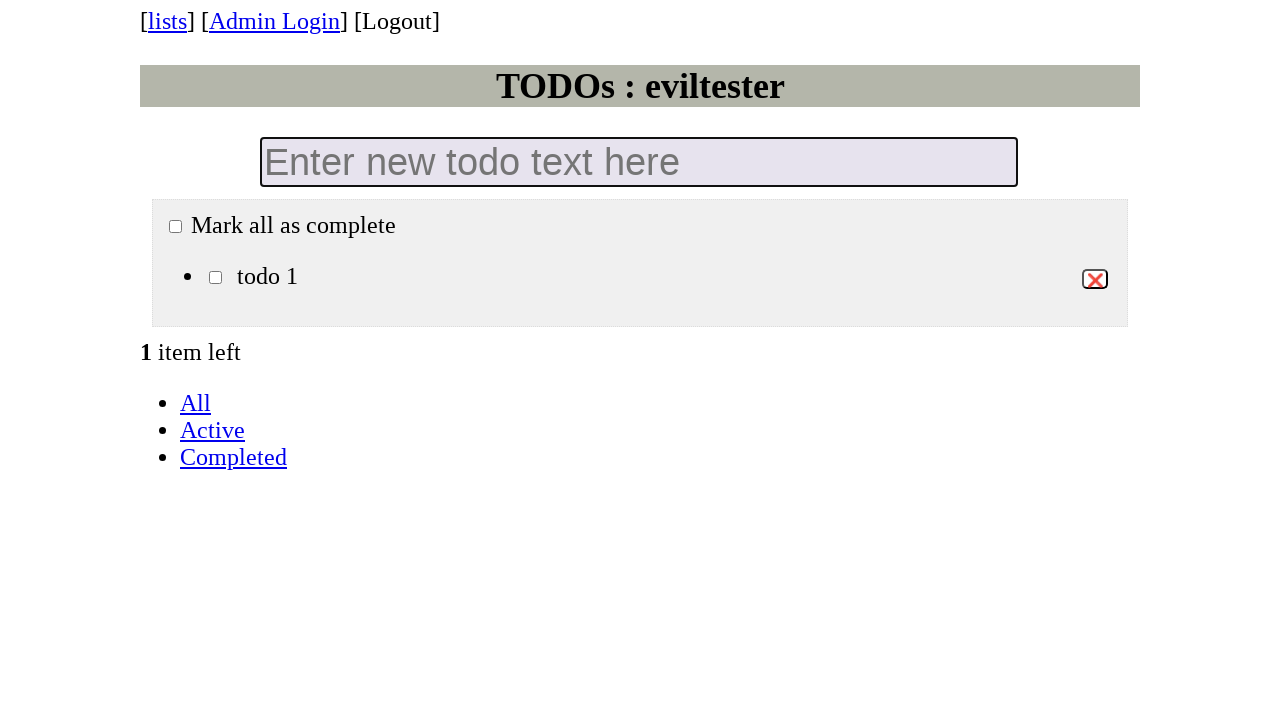

Filled new todo input with 'todo 2' on input.new-todo
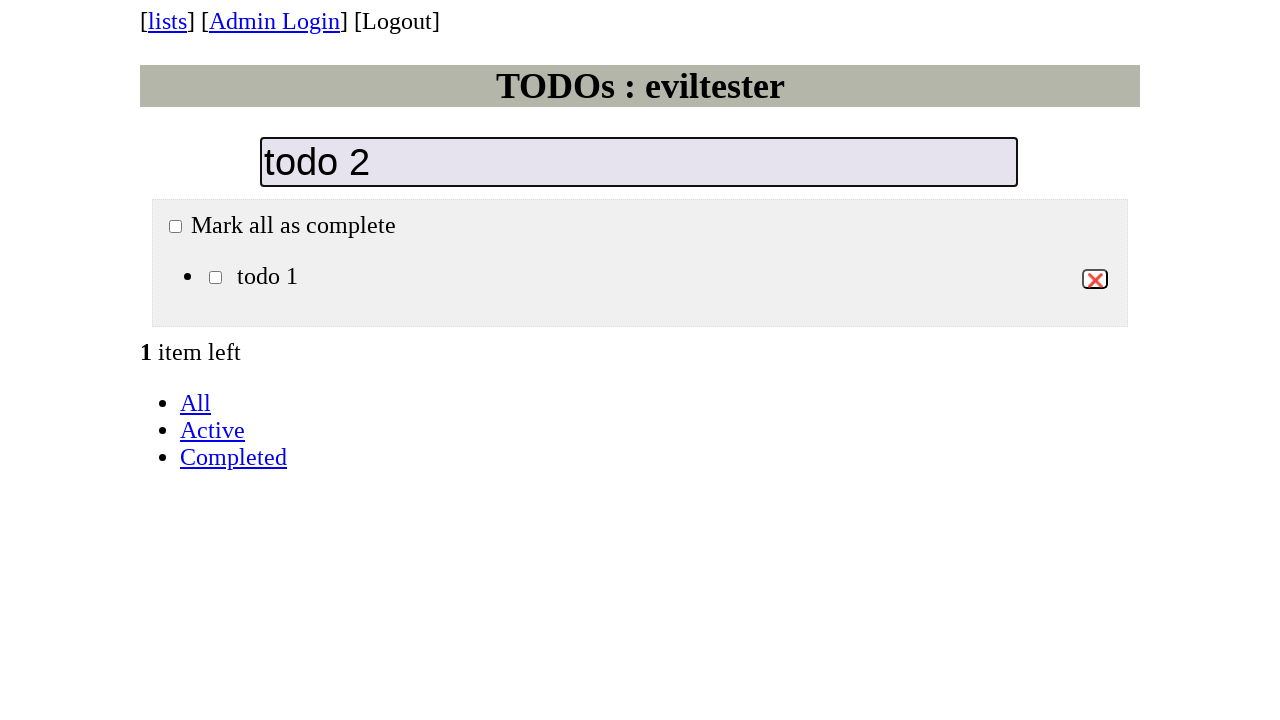

Pressed Enter to create second todo item on input.new-todo
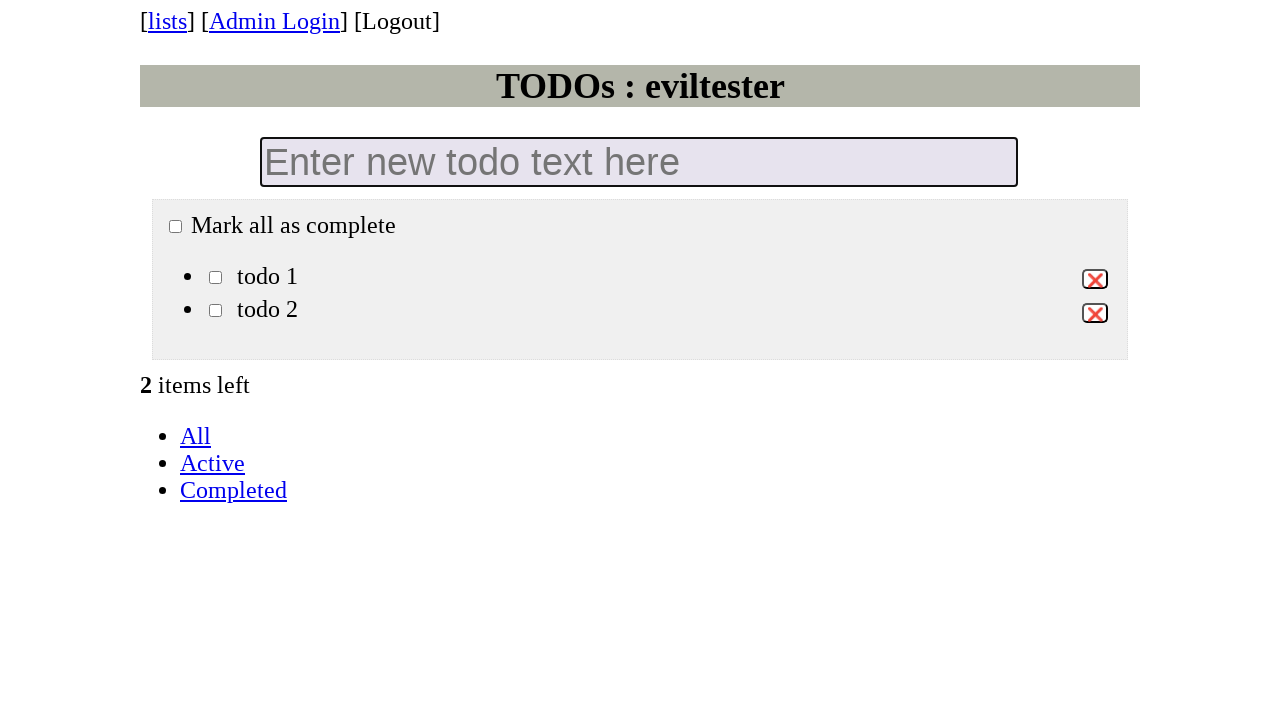

Filled new todo input with 'todo 3' on input.new-todo
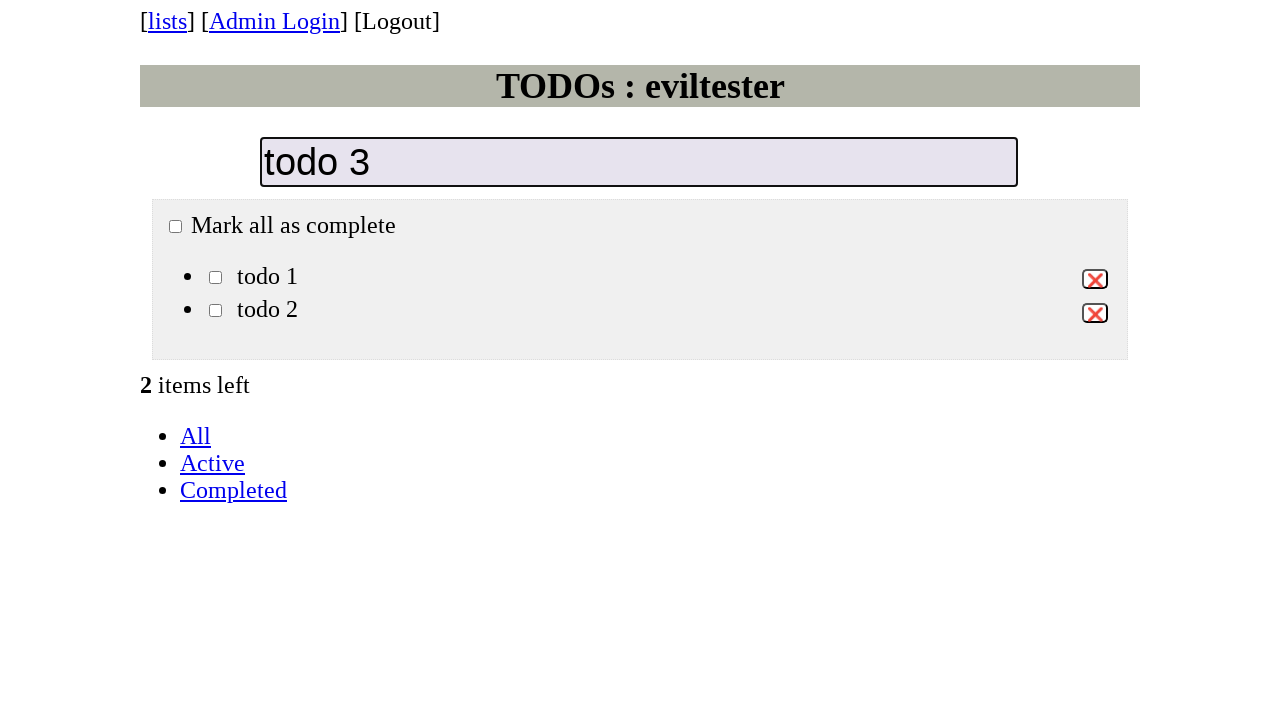

Pressed Enter to create third todo item on input.new-todo
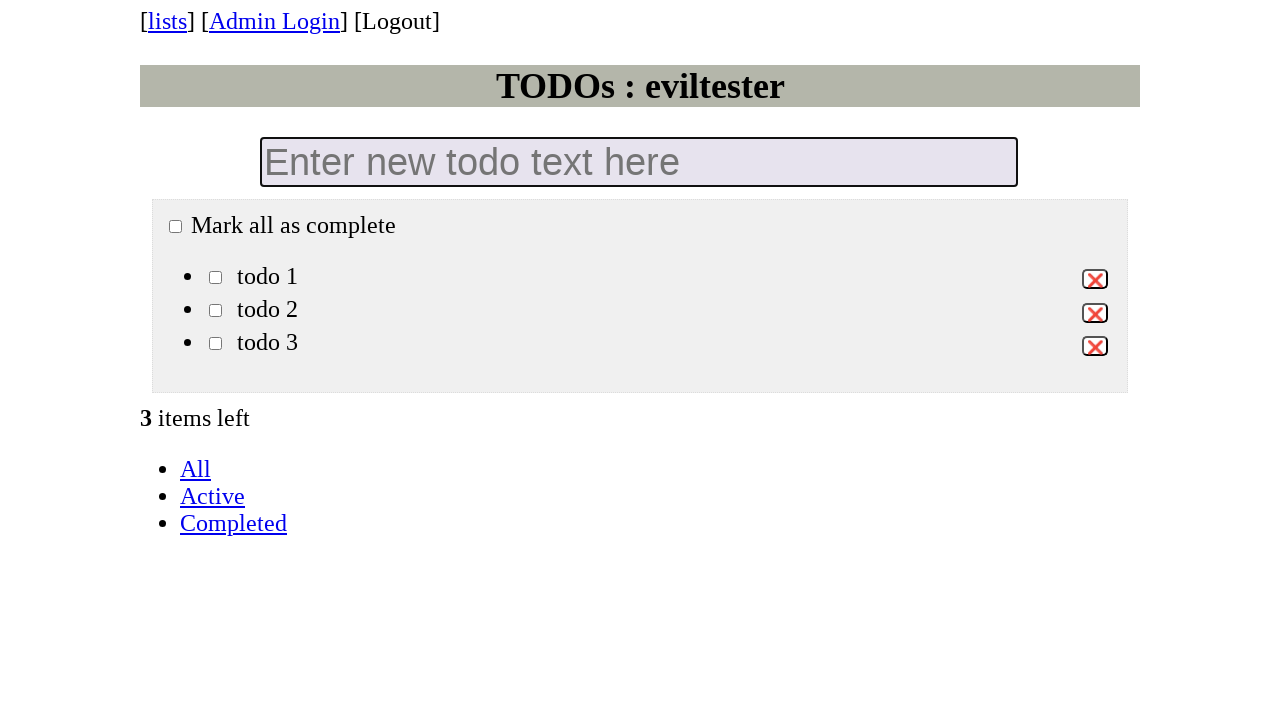

Waited for todo list checkboxes to load
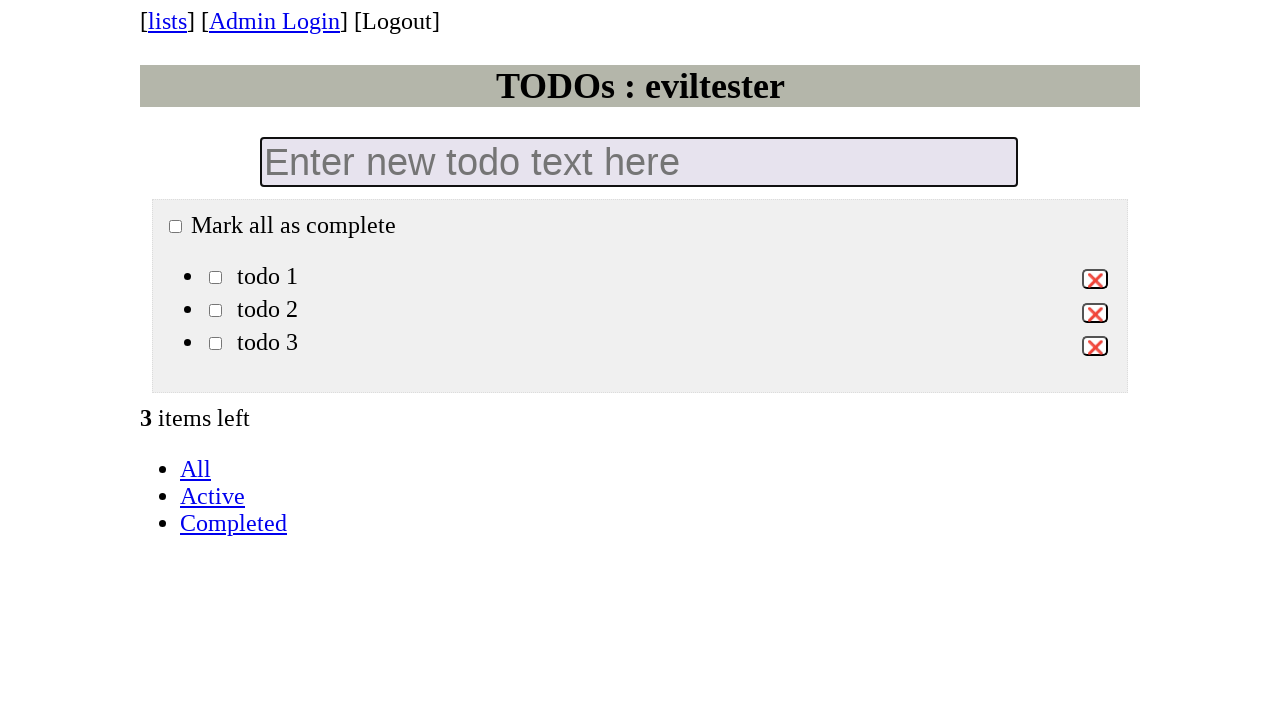

Located all checkbox elements in todo list
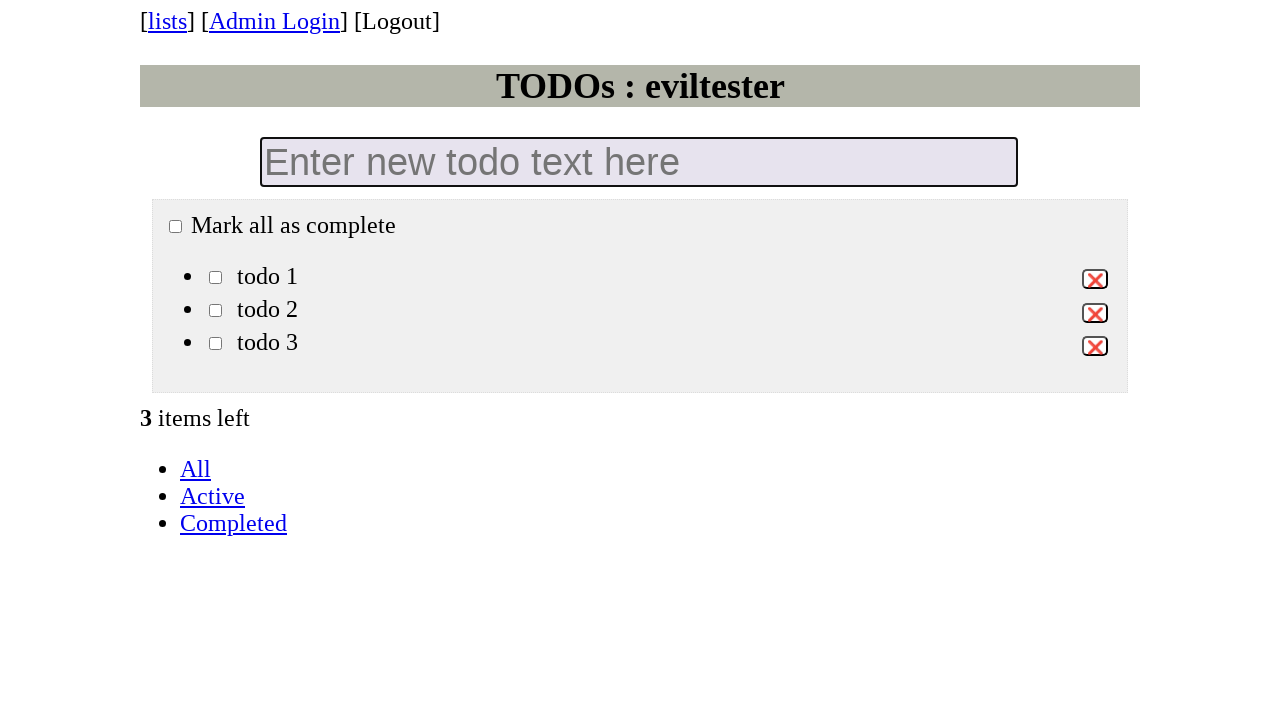

Verified that exactly 3 checkboxes are present
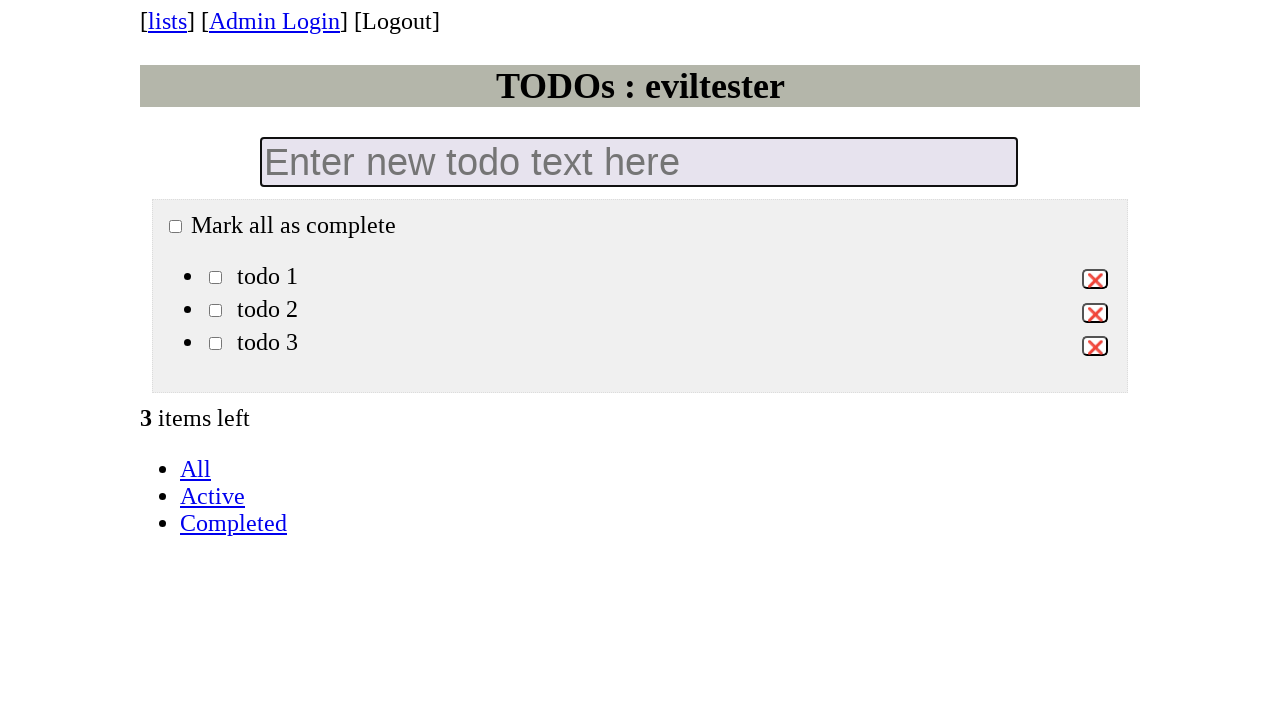

Clicked the second (middle) todo checkbox to toggle it at (216, 311) on ul.todo-list input.toggle >> nth=1
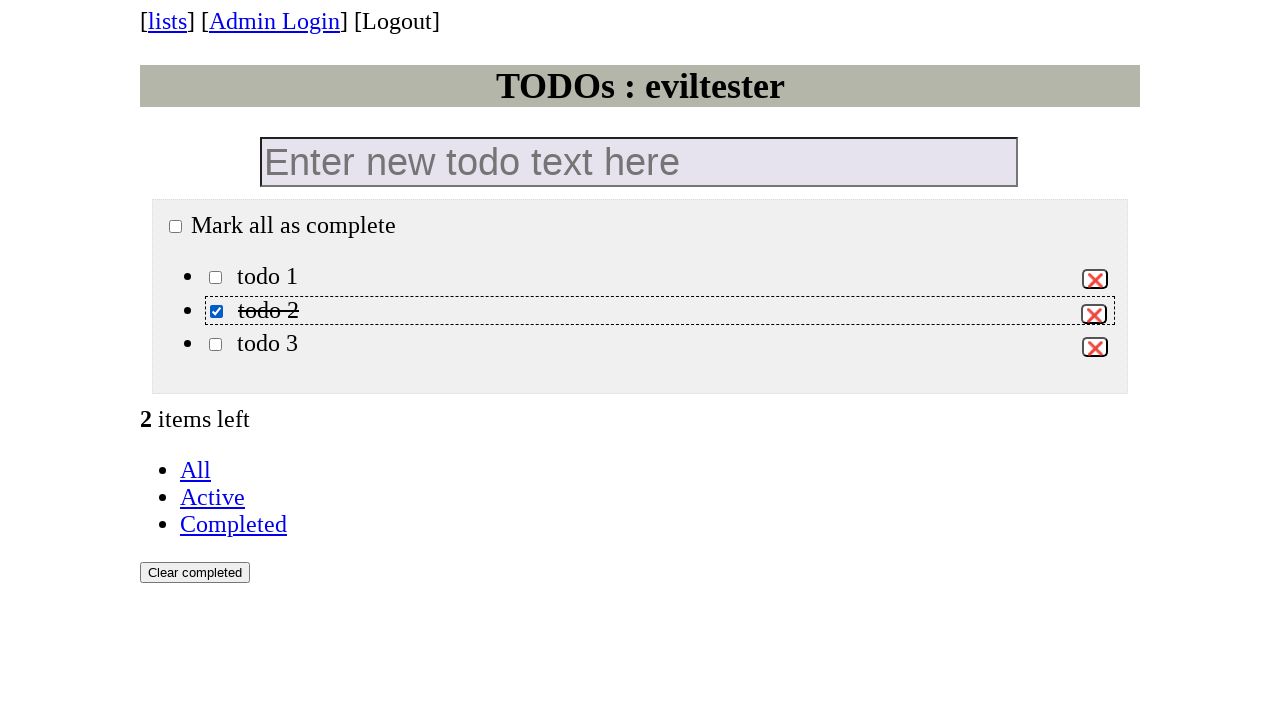

Verified first checkbox is unchecked
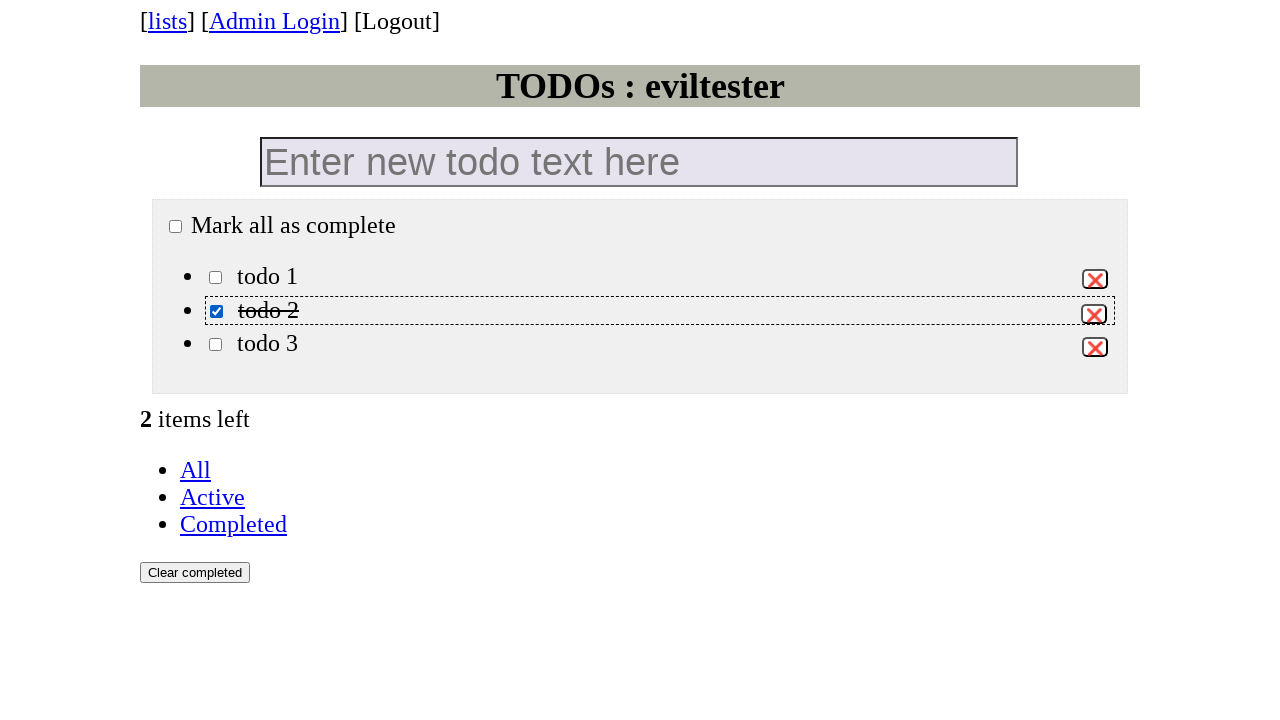

Verified second checkbox is checked
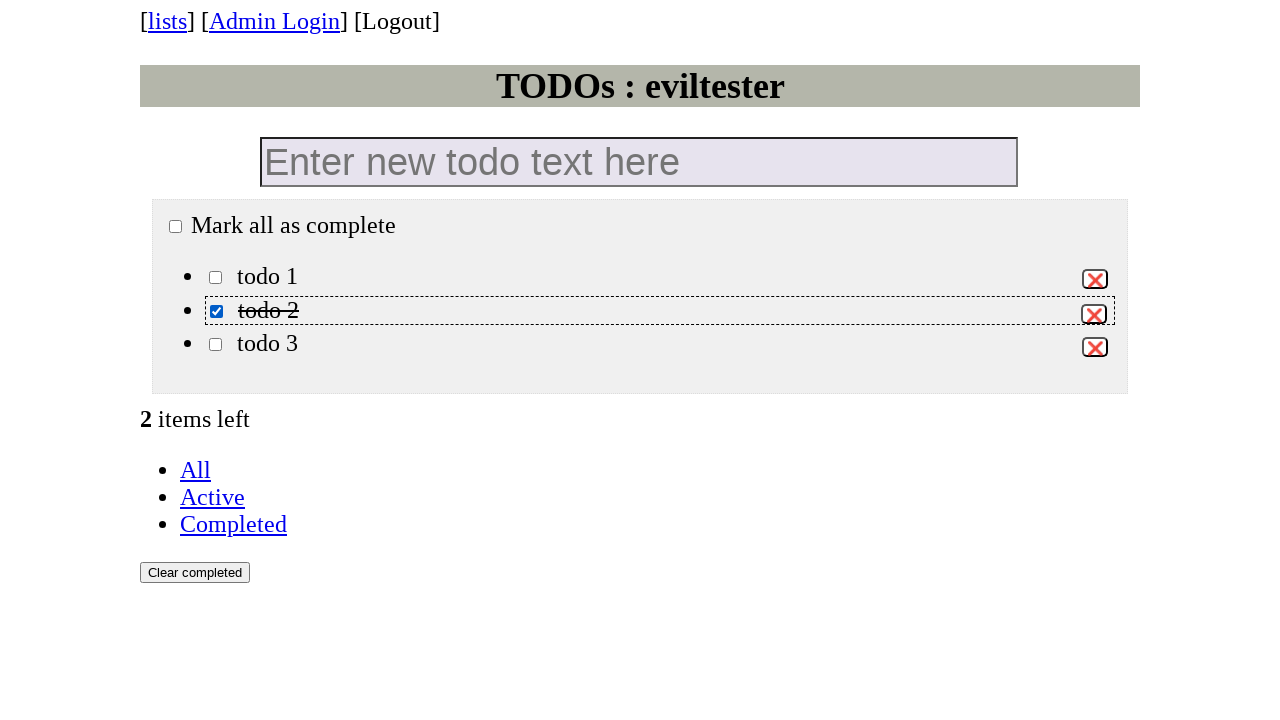

Verified third checkbox is unchecked
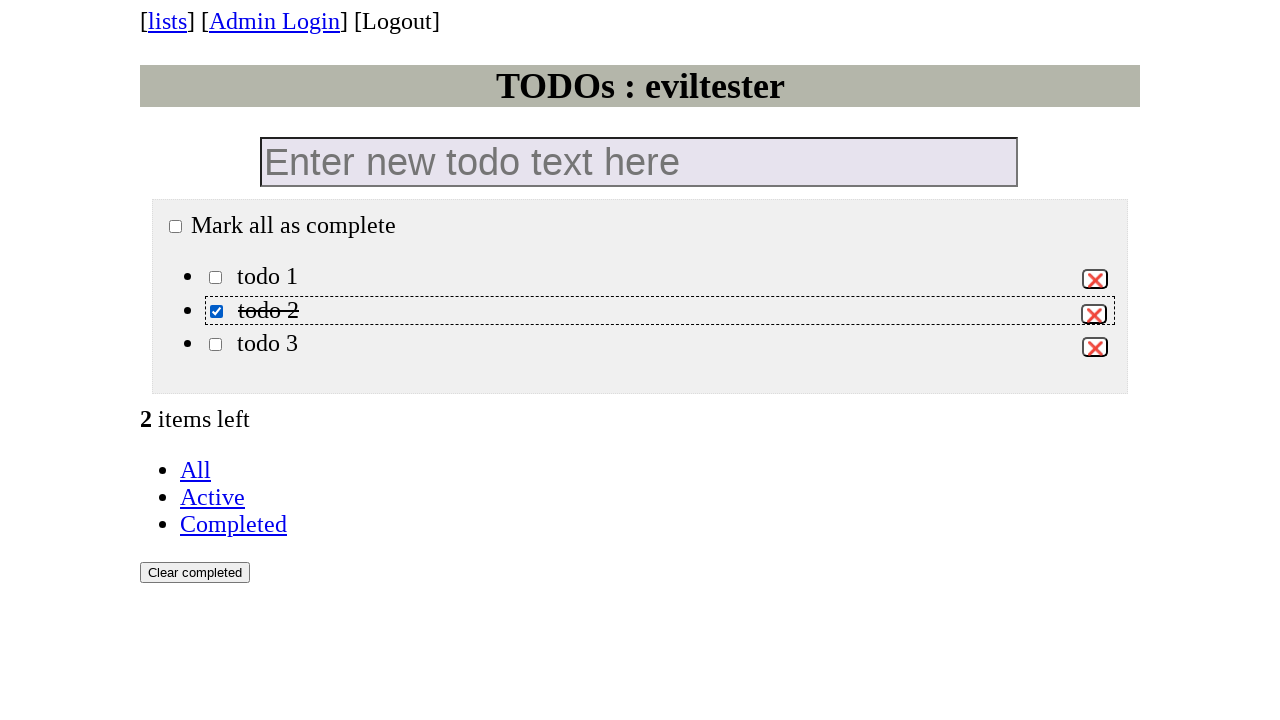

Retrieved reference to first checkbox element
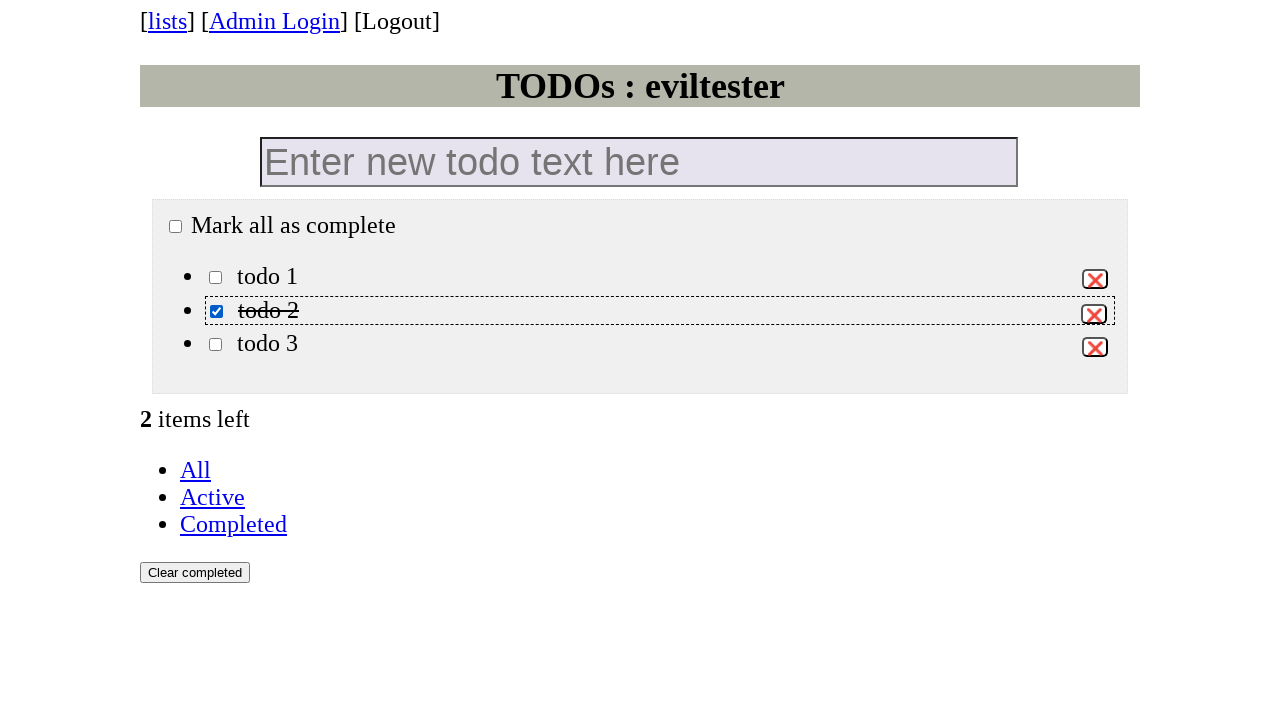

Verified first checkbox is initially unchecked
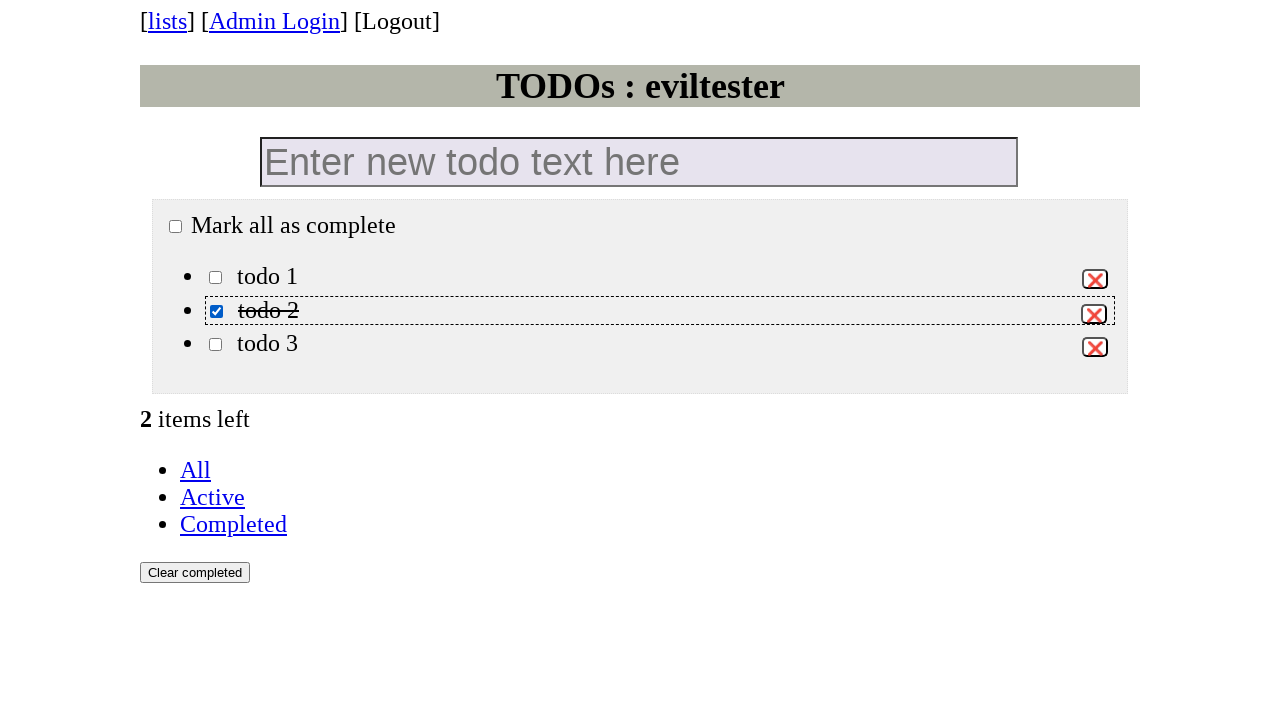

Clicked first checkbox to toggle it at (216, 277) on ul.todo-list input.toggle >> nth=0
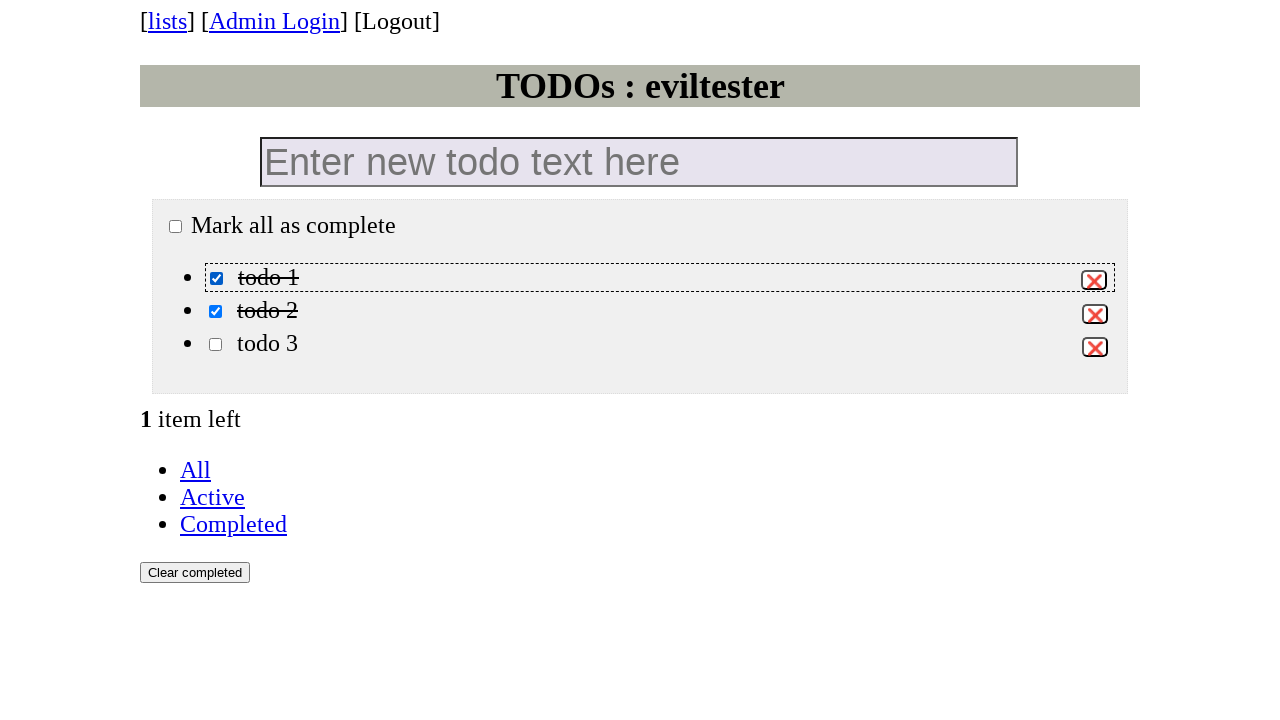

Verified first checkbox is now checked
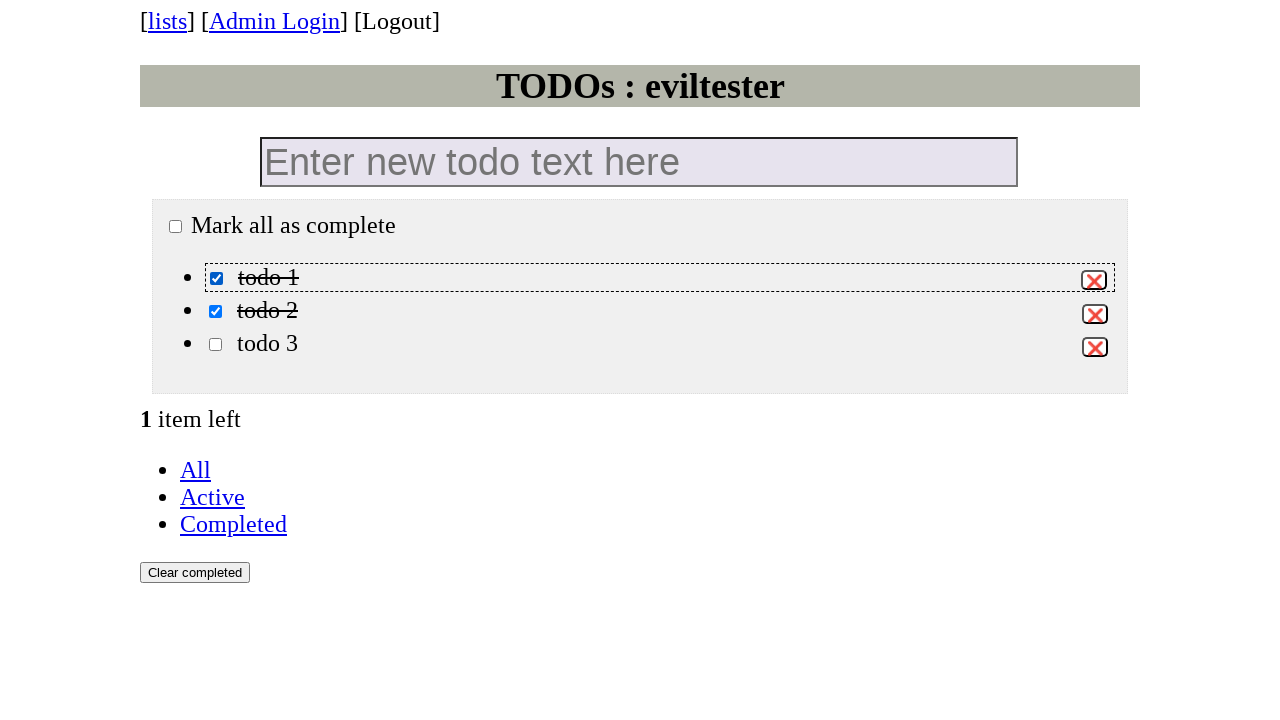

Clicked first checkbox again to uncheck it at (216, 278) on ul.todo-list input.toggle >> nth=0
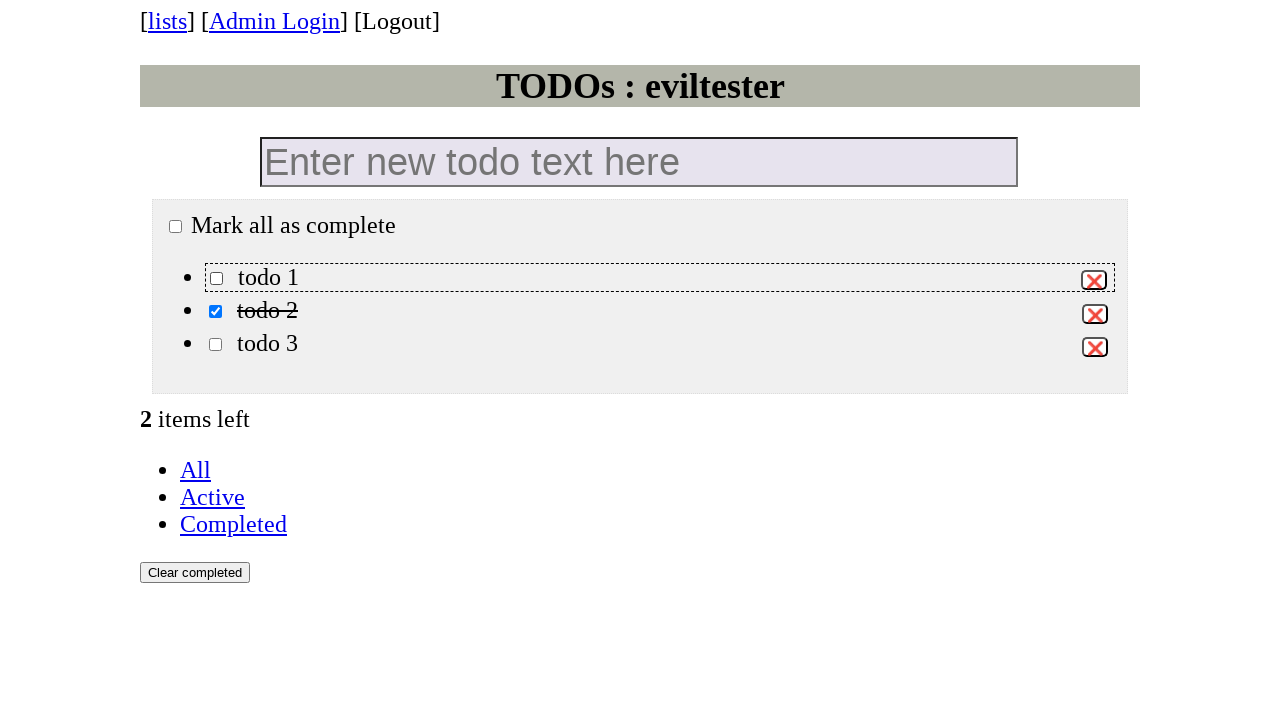

Verified first checkbox is now unchecked
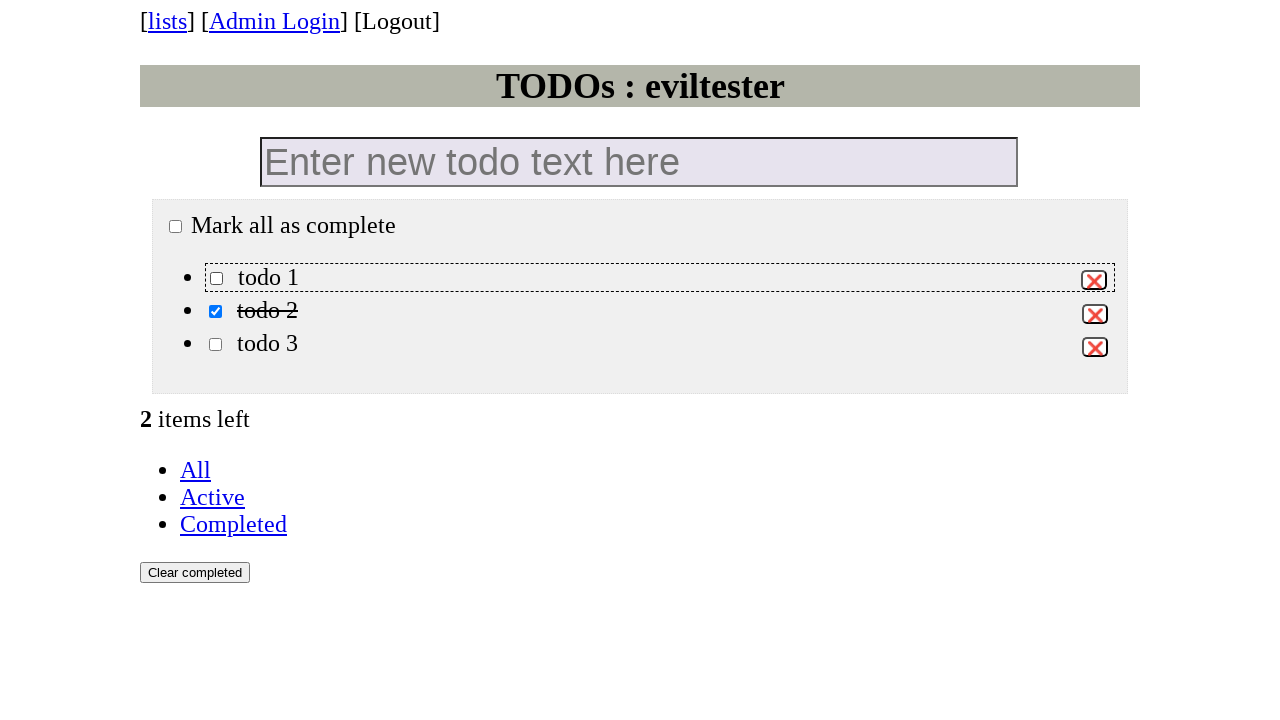

Verified first checkbox element is visible
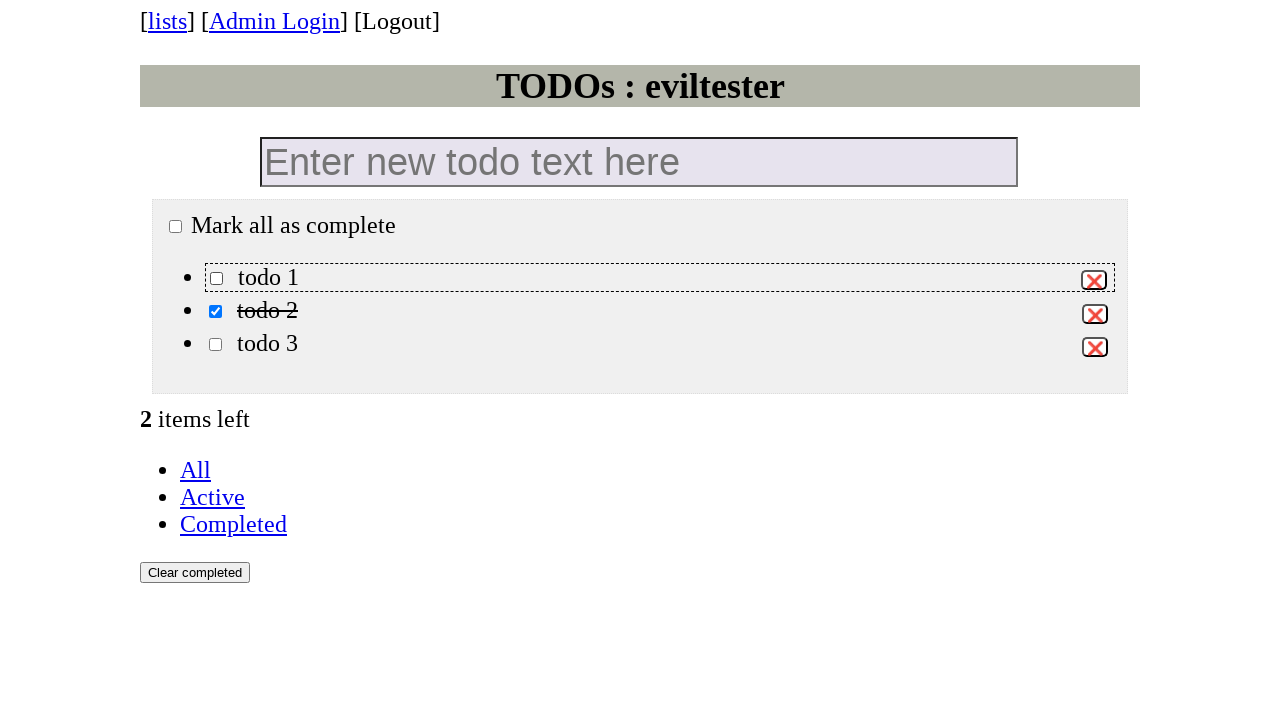

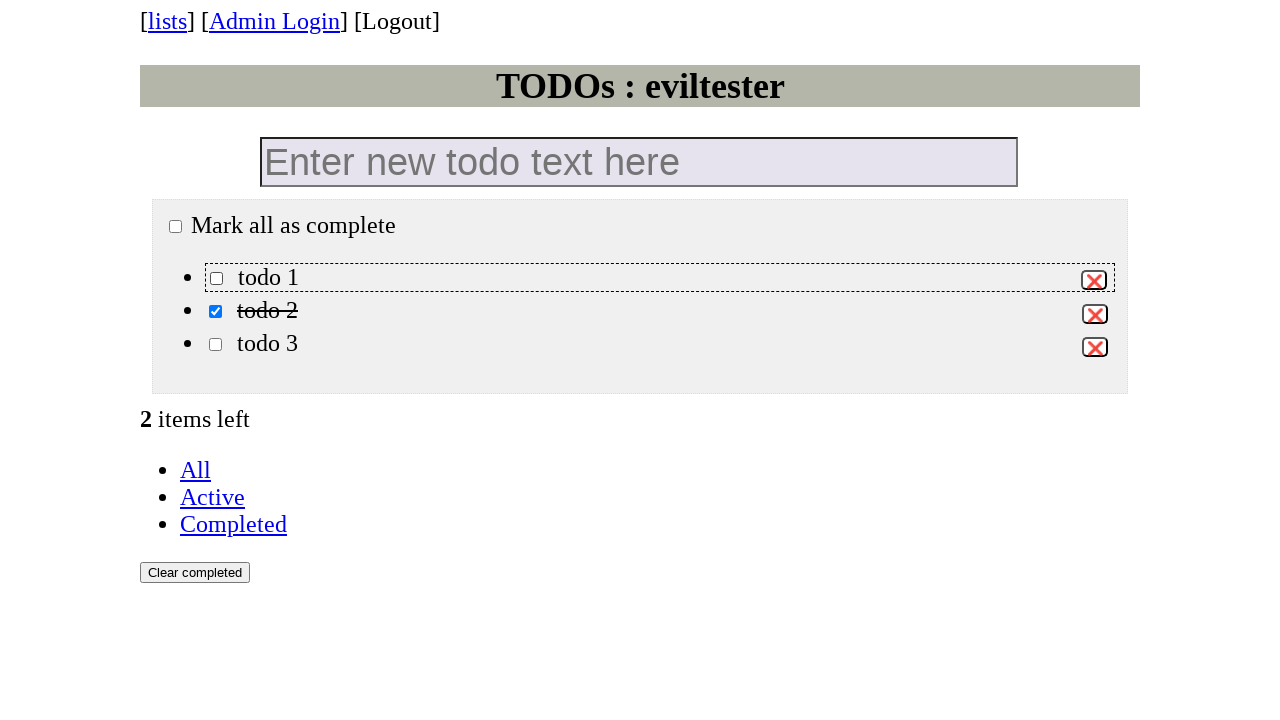